Tests that an email without a dot after "@" shows a field error when submitted.

Starting URL: https://demoqa.com/text-box

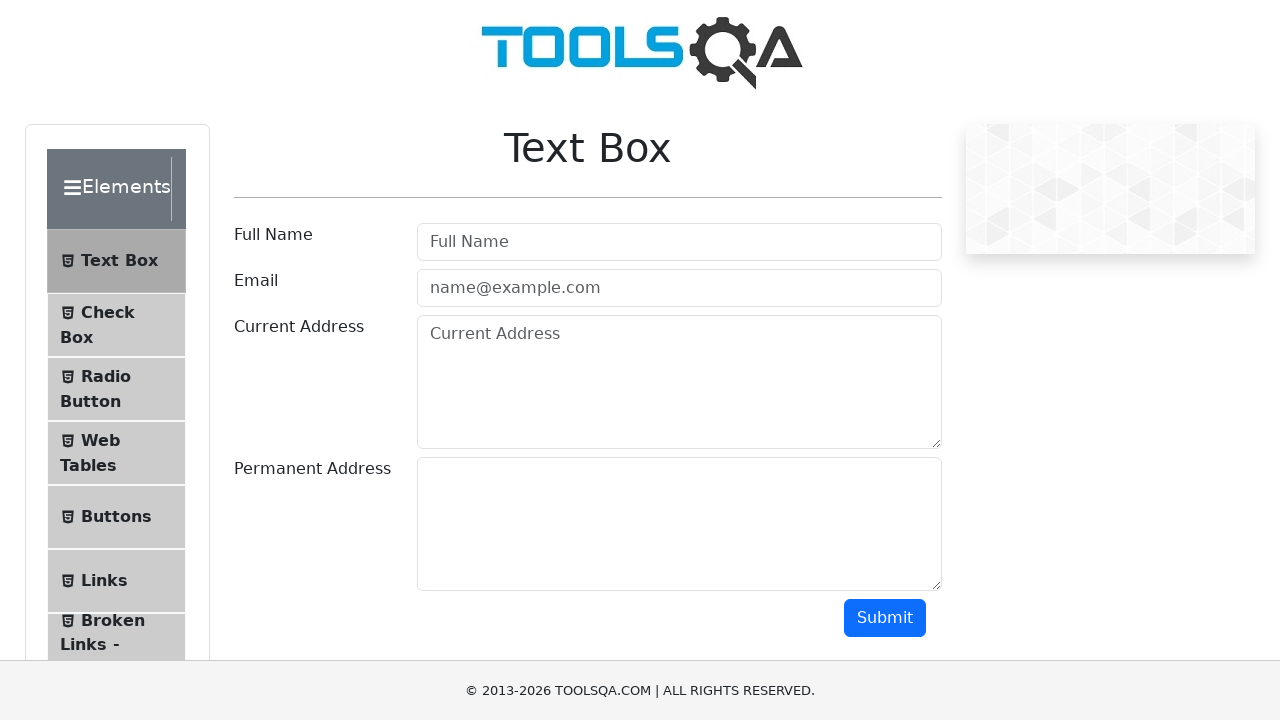

Filled user name field with 'My Name' on #userName
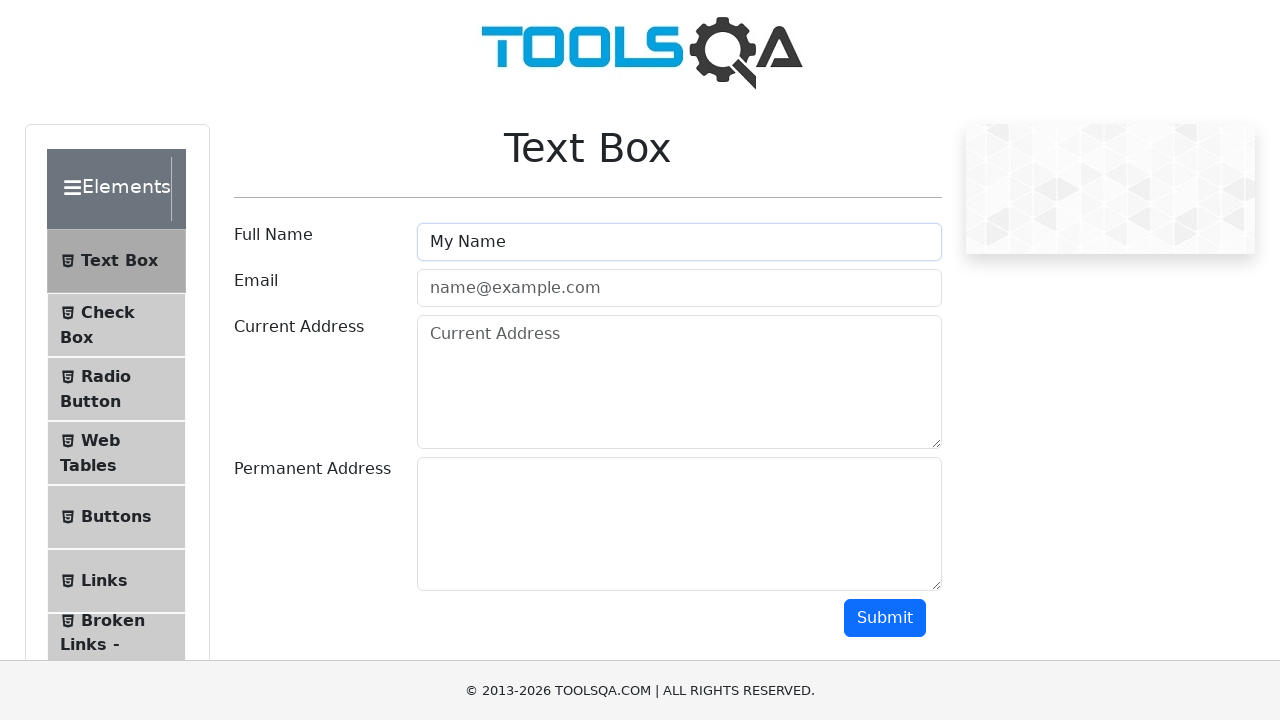

Filled email field with invalid email 'email@examplecom' (missing dot after @) on #userEmail
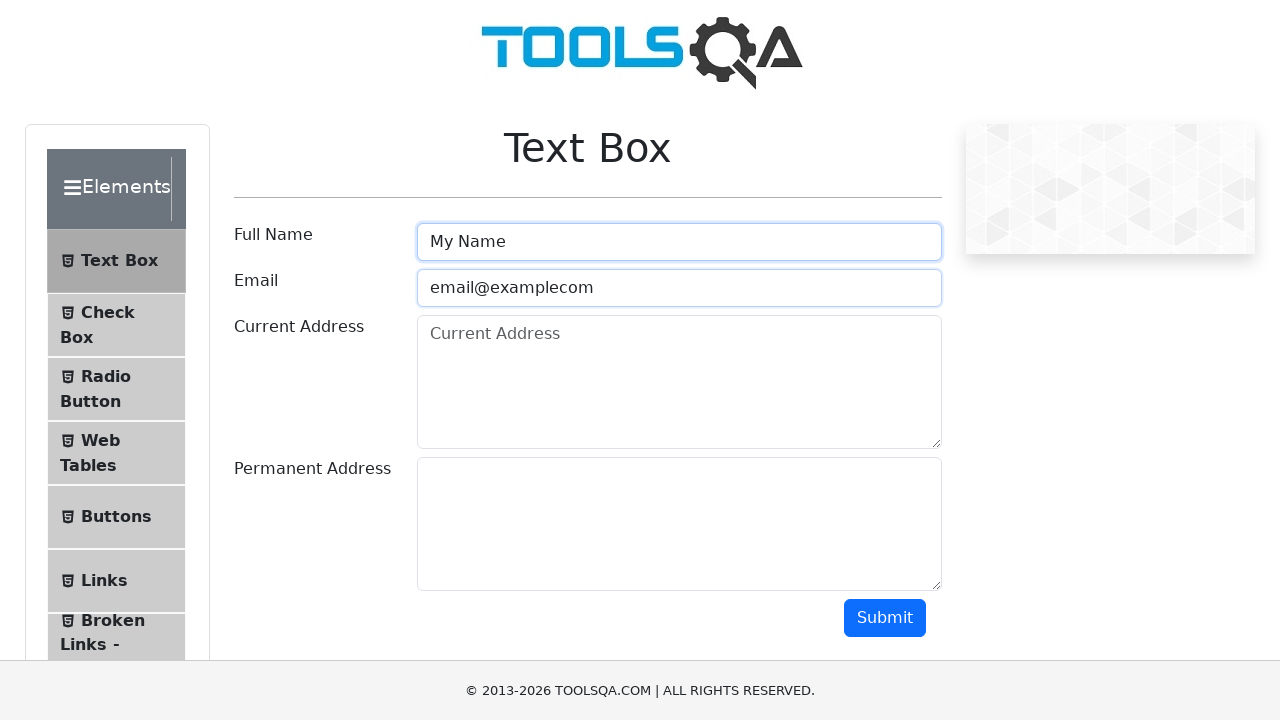

Filled current address field with 'Mi direccion 23/23' on #currentAddress
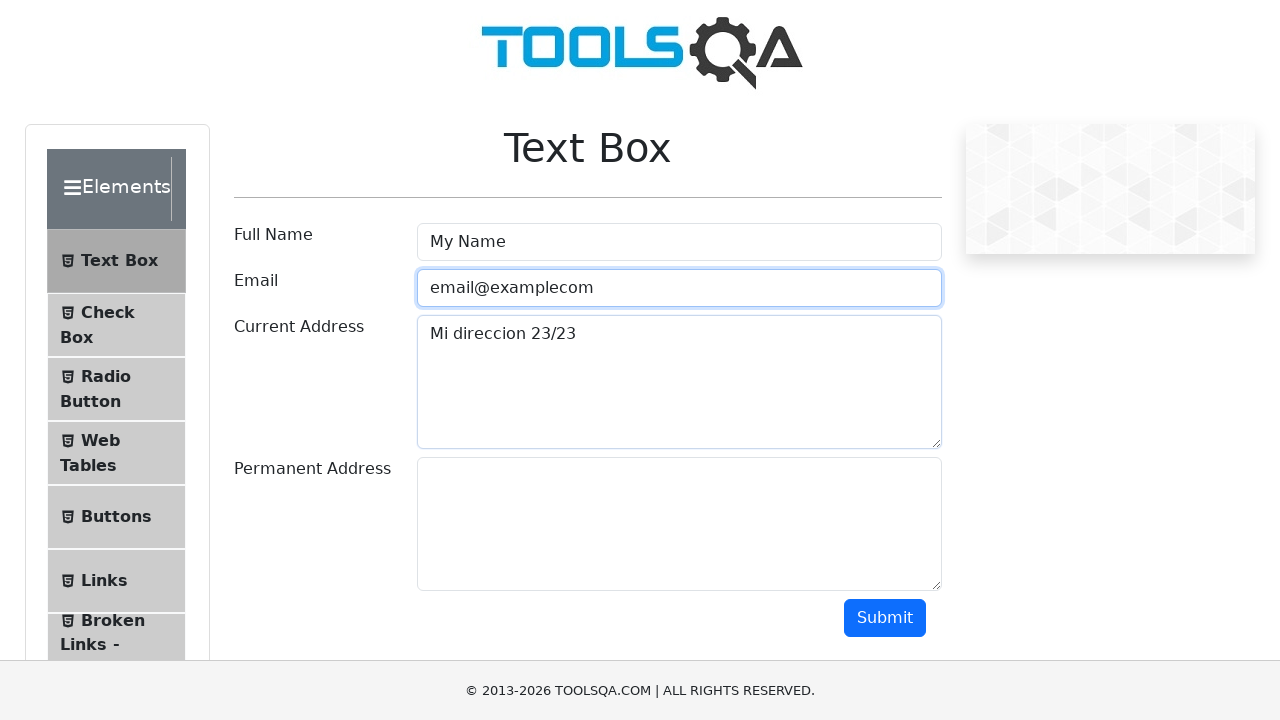

Filled permanent address field with 'Mi direccion 23/23' on #permanentAddress
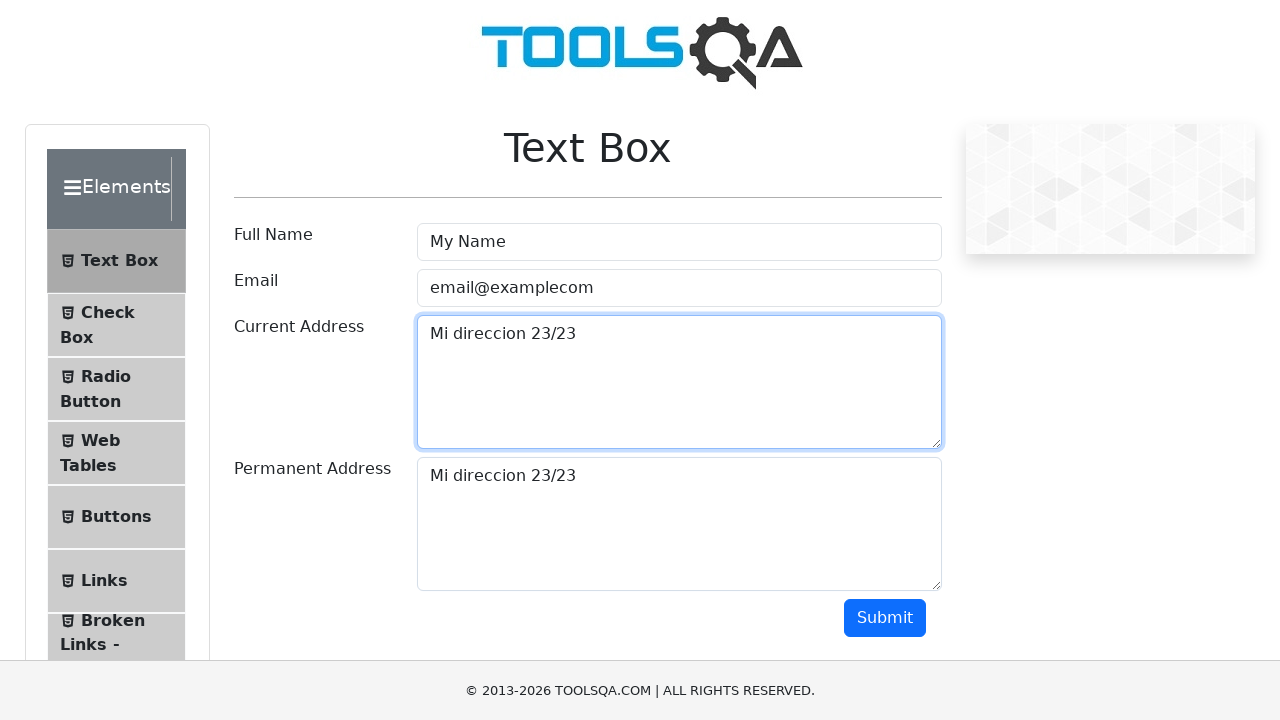

Scrolled submit button into view
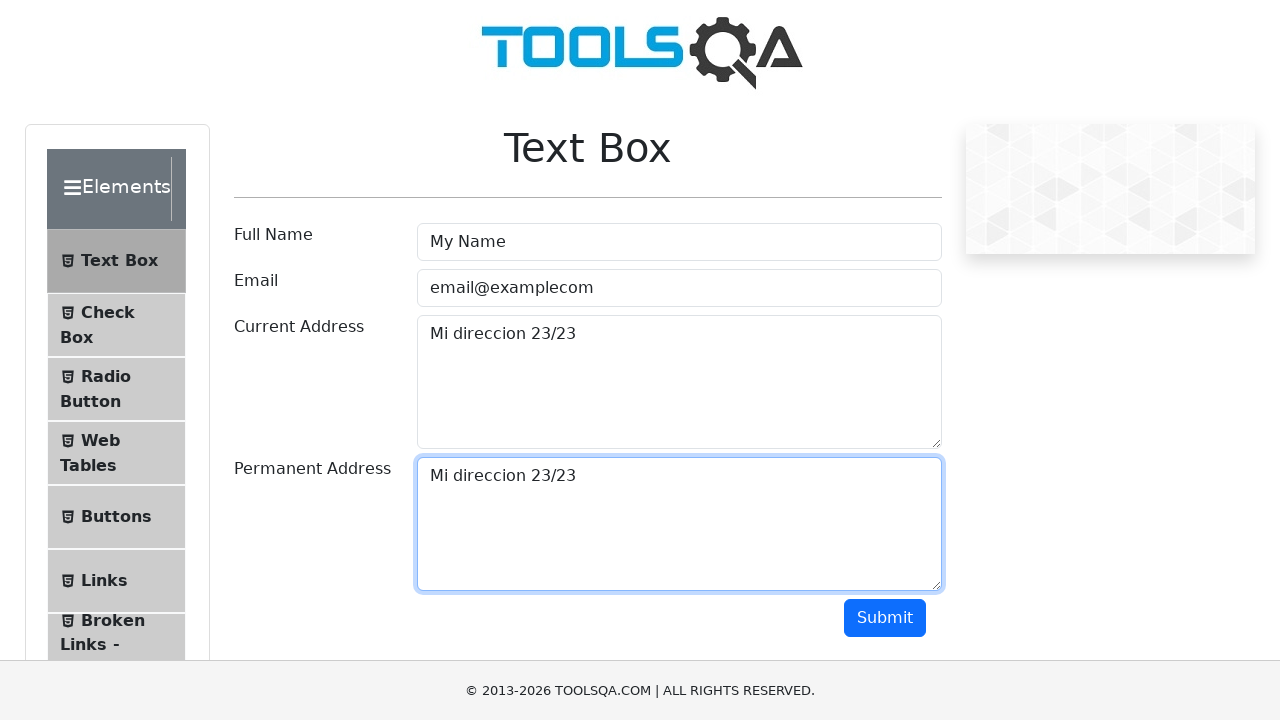

Clicked submit button at (885, 618) on #submit
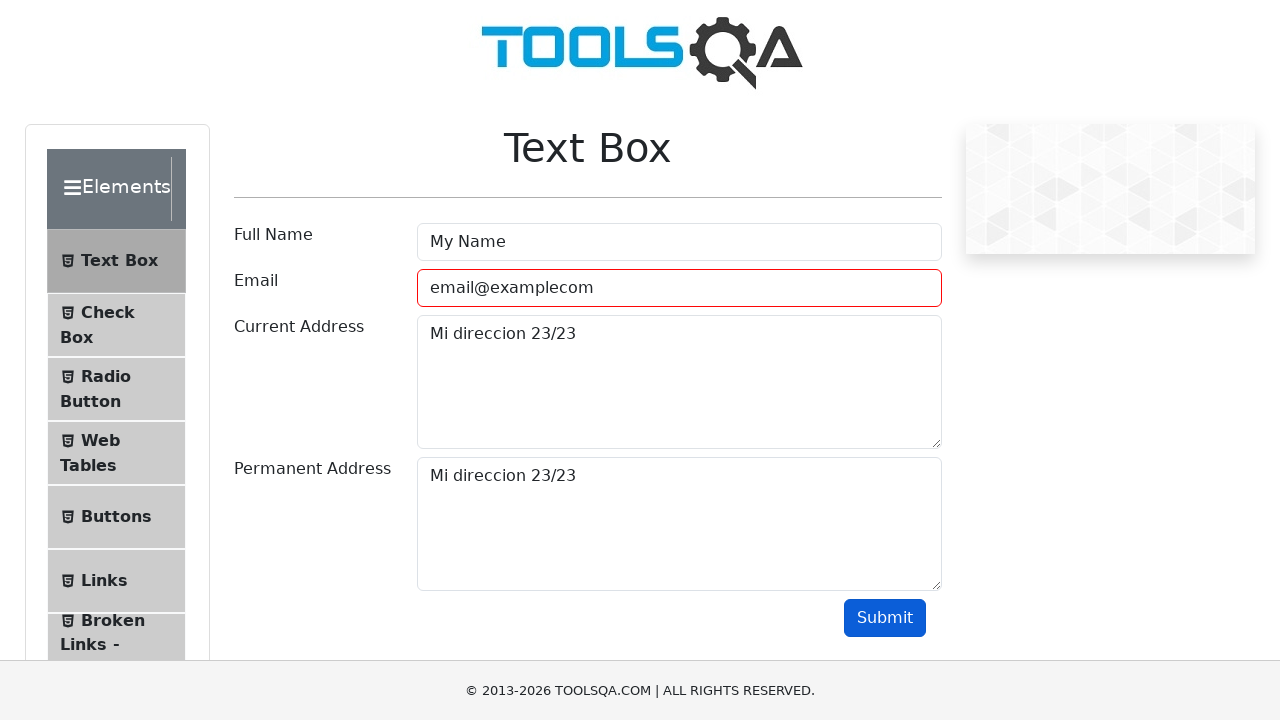

Email field displays error class 'field-error' indicating validation failure
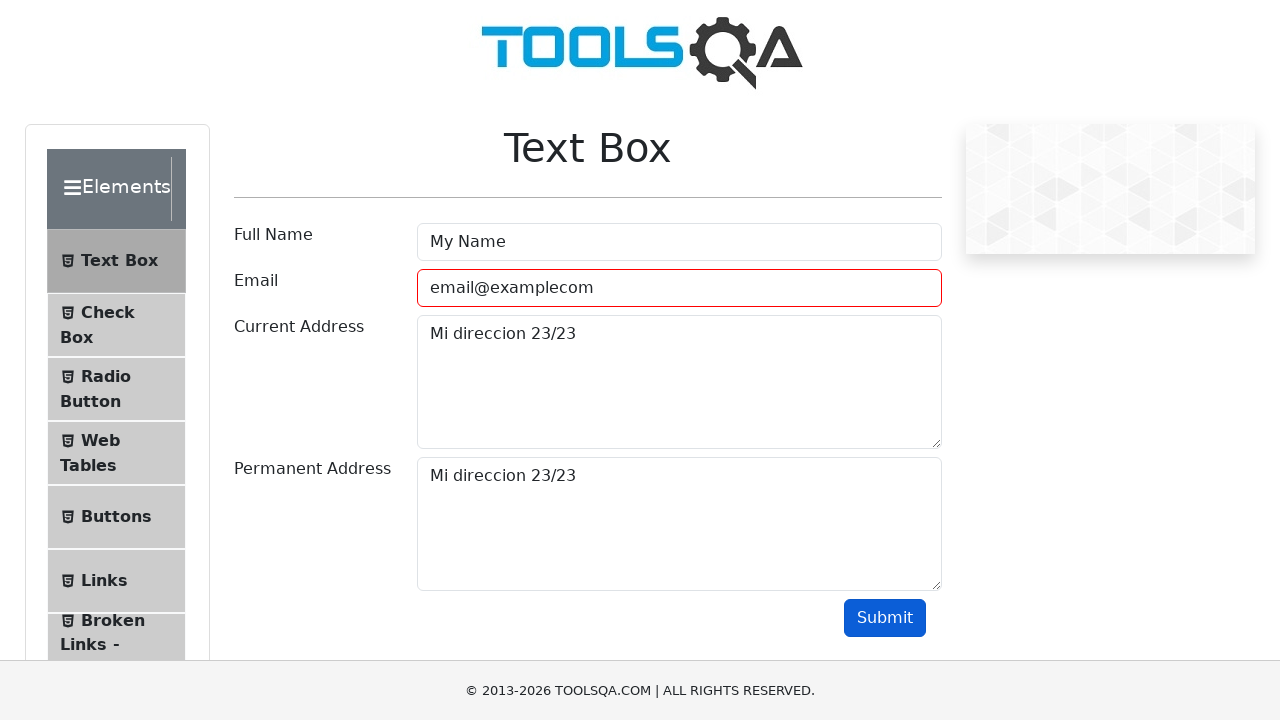

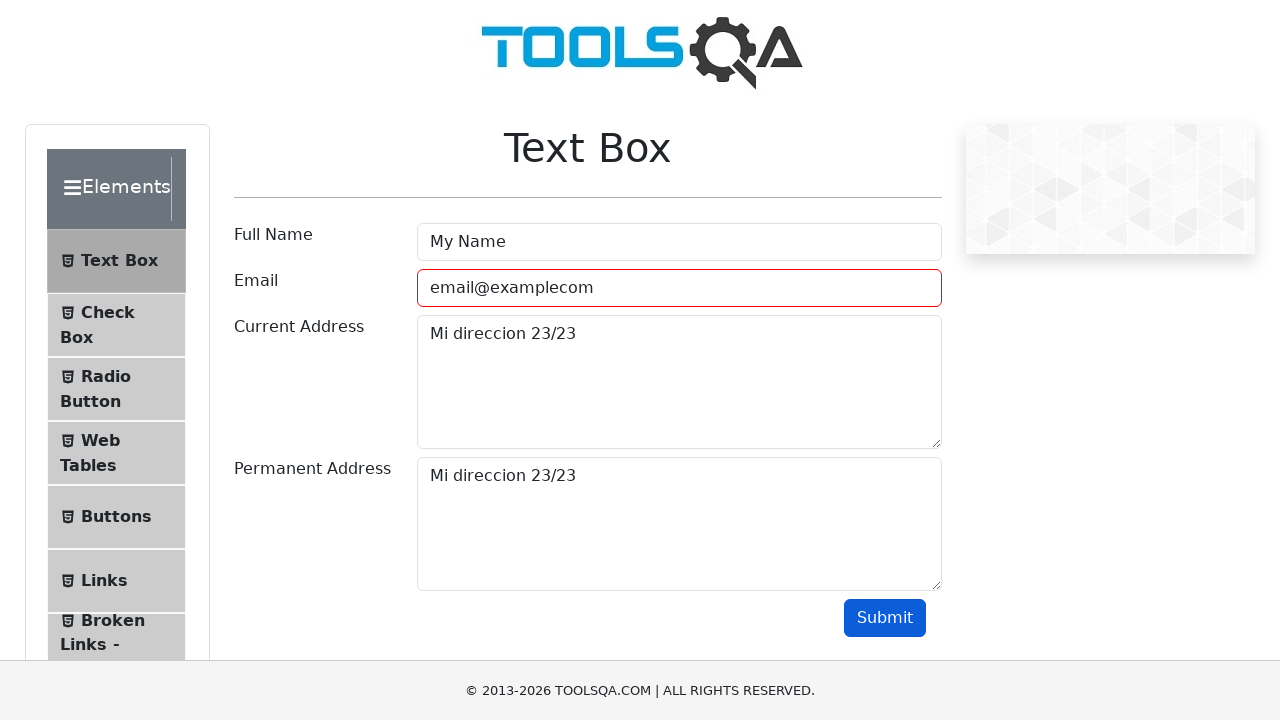